Tests a registration form by filling in required fields (first name, last name, email) and submitting the form

Starting URL: http://suninjuly.github.io/registration1.html

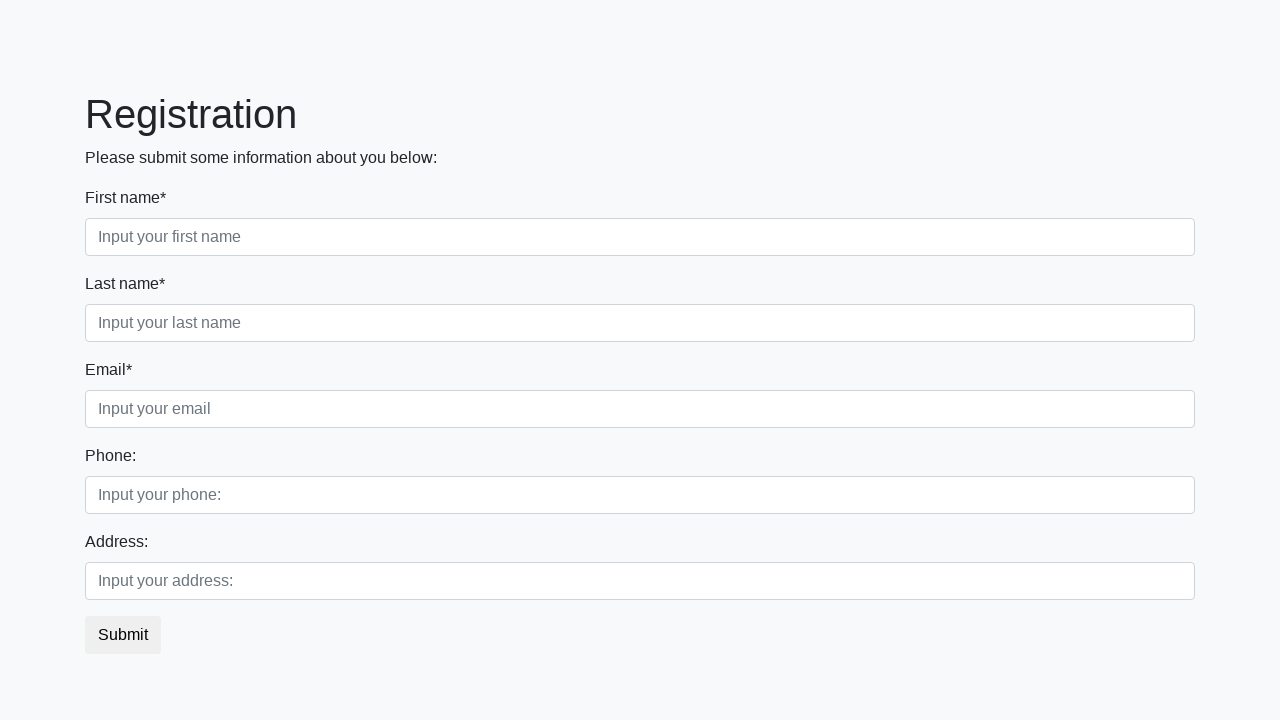

Filled first name field with 'kira' on xpath=//label[text()="First name*"]/following-sibling::input
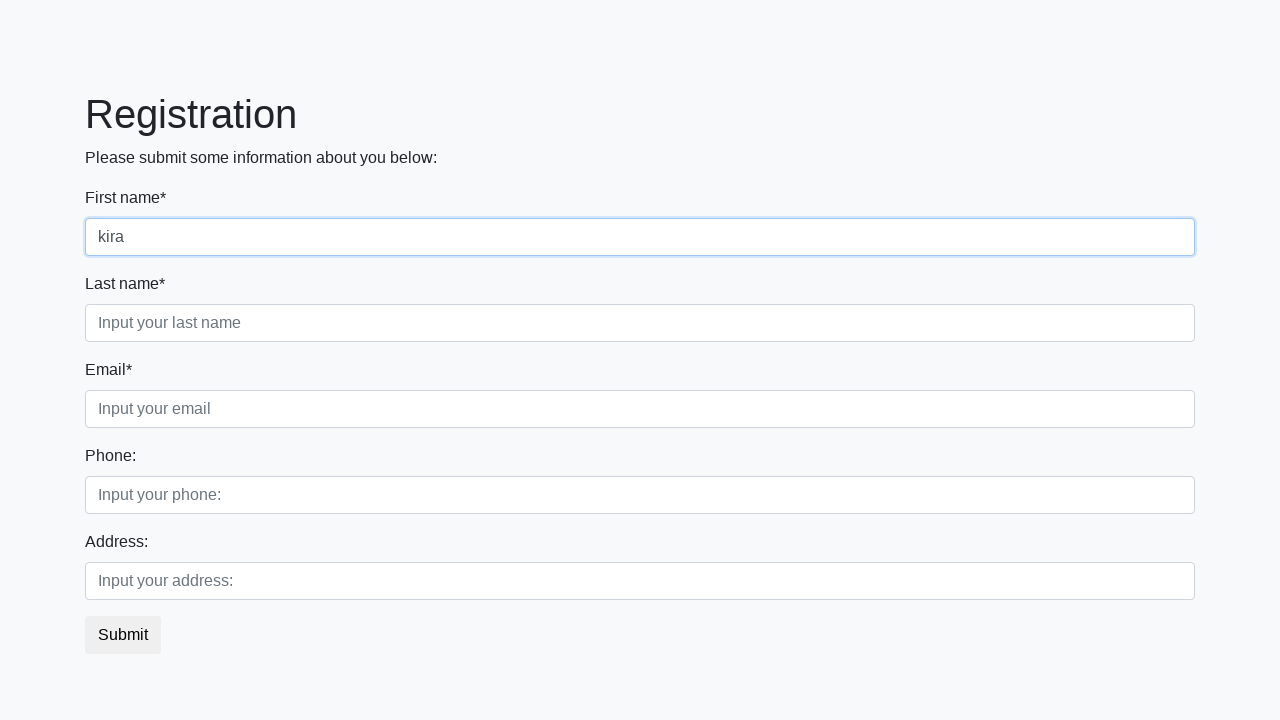

Filled last name field with 'under' on xpath=//label[text()="Last name*"]/following-sibling::input
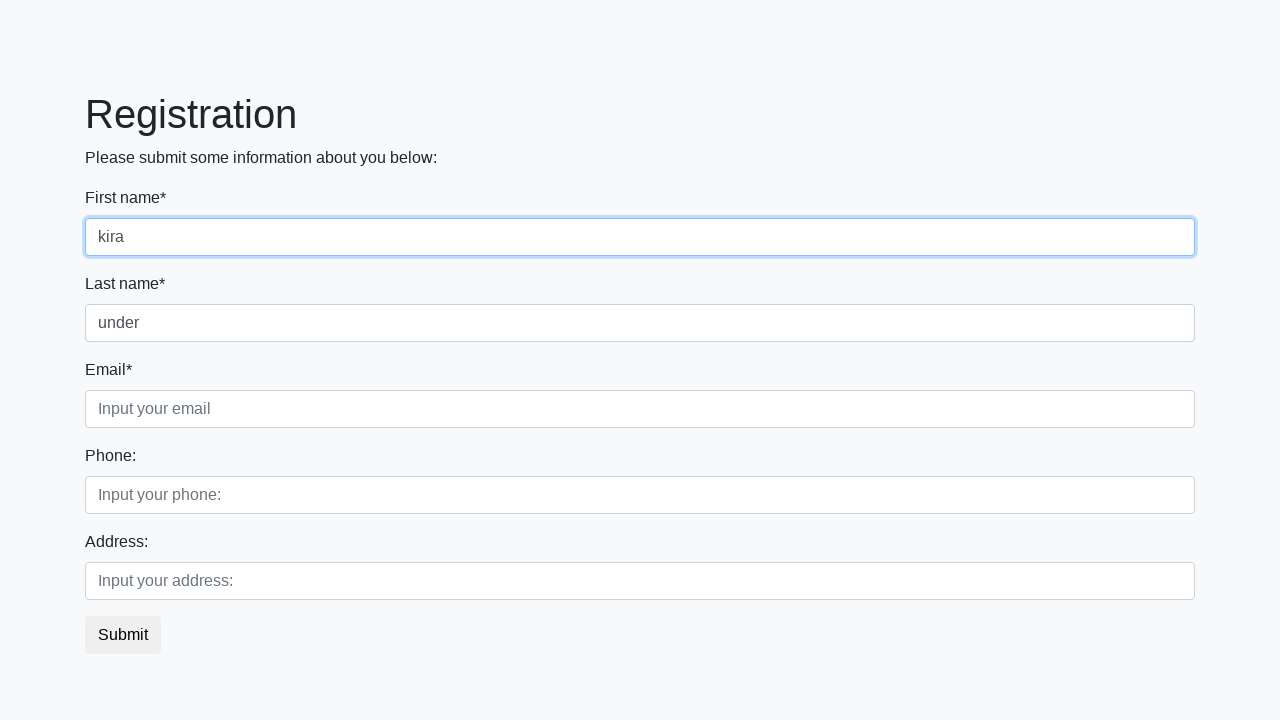

Filled email field with 'ku@gmail.com' on xpath=//label[text()="Email*"]/following-sibling::input
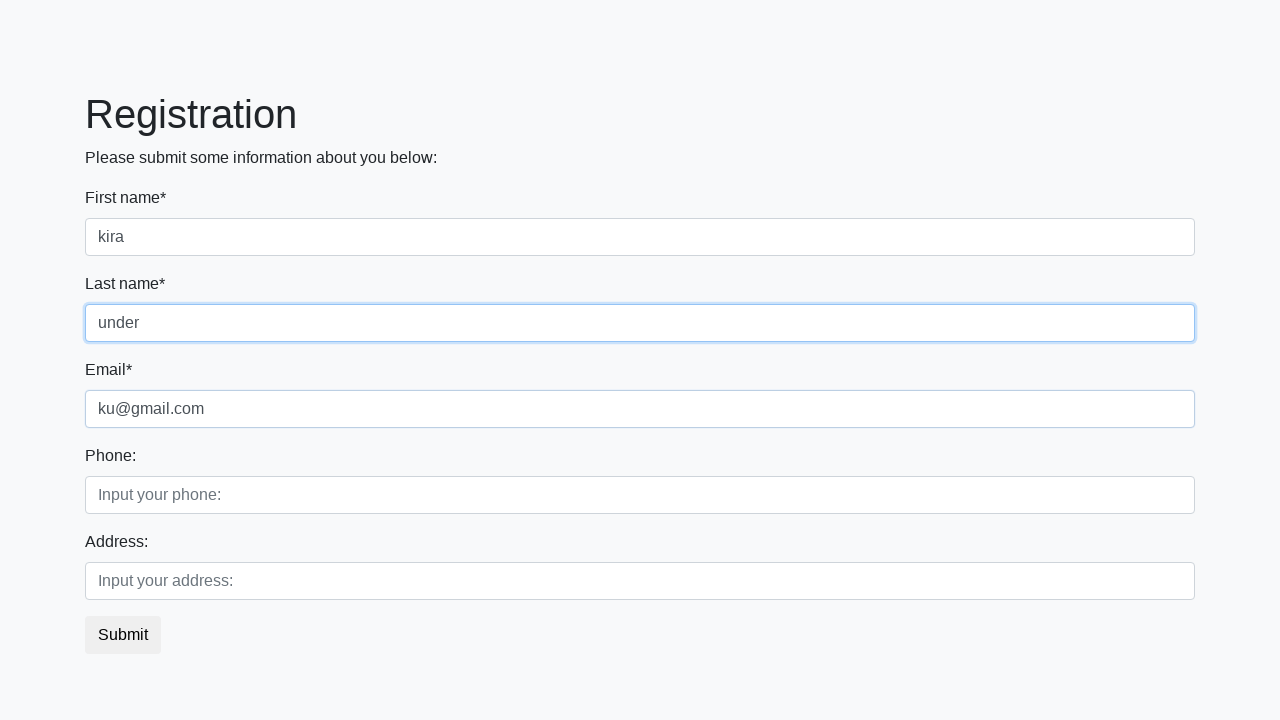

Clicked submit button to register at (123, 635) on button.btn
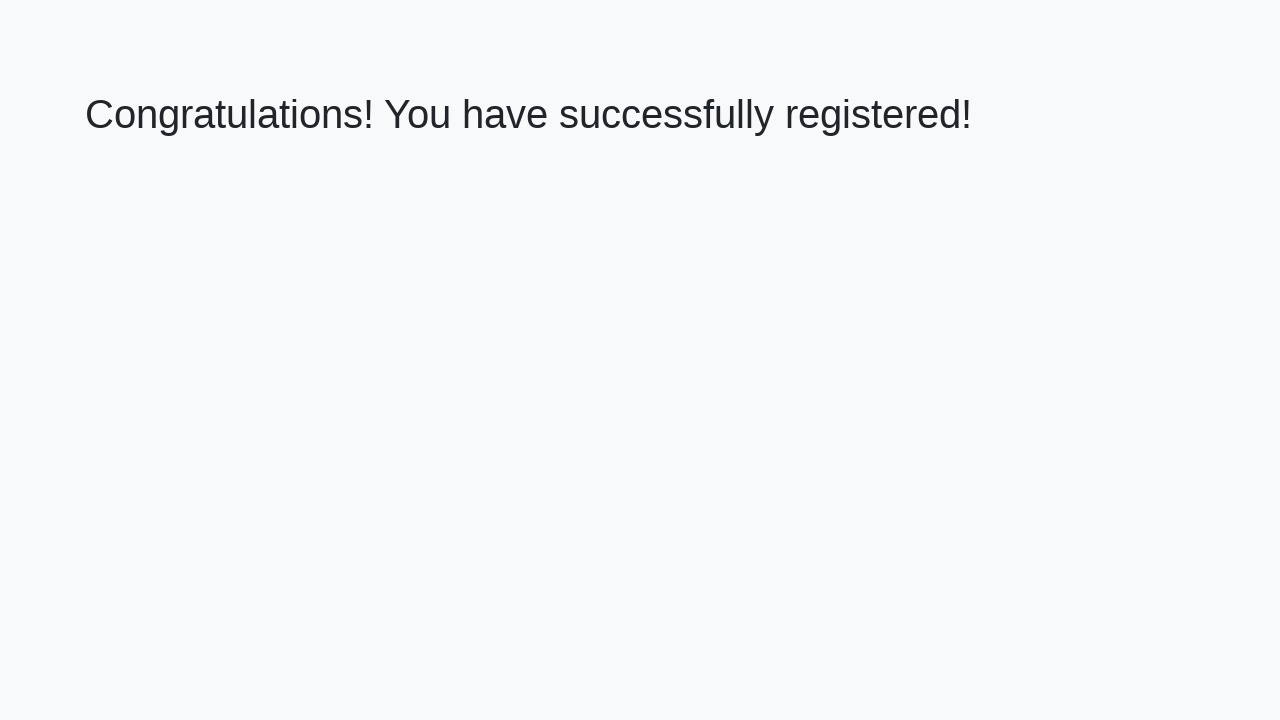

Success message loaded
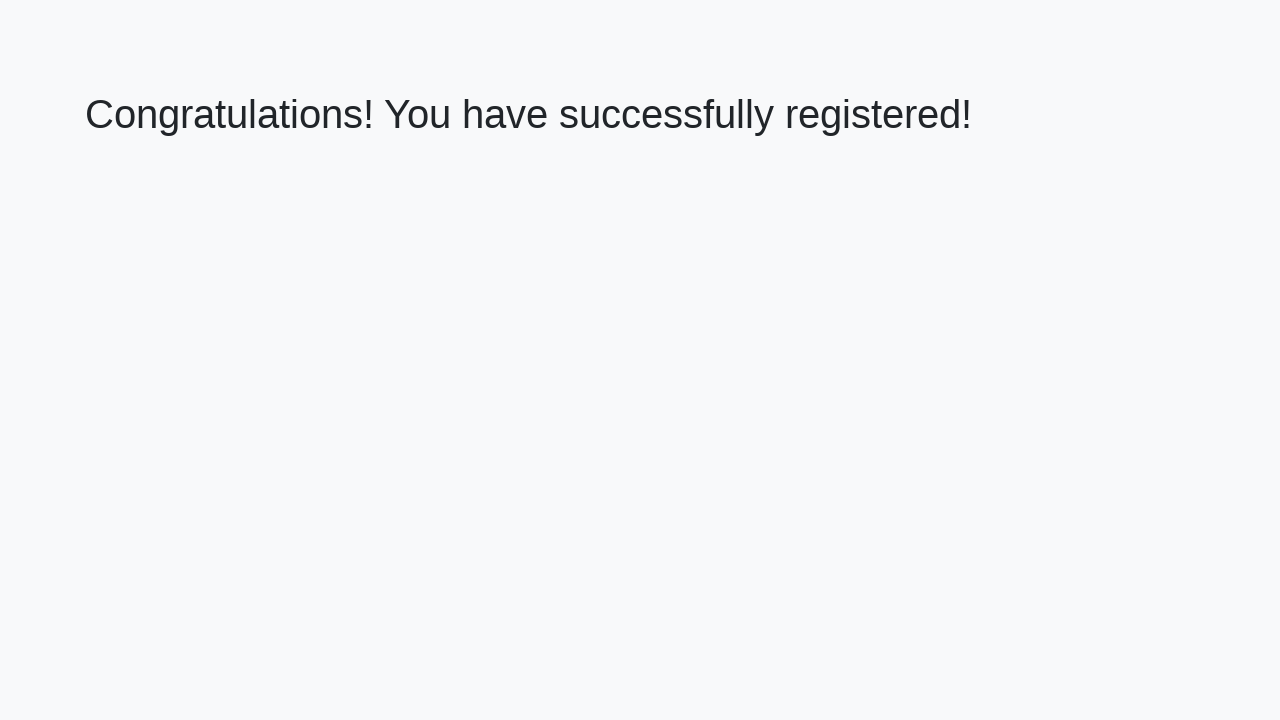

Retrieved success message: 'Congratulations! You have successfully registered!'
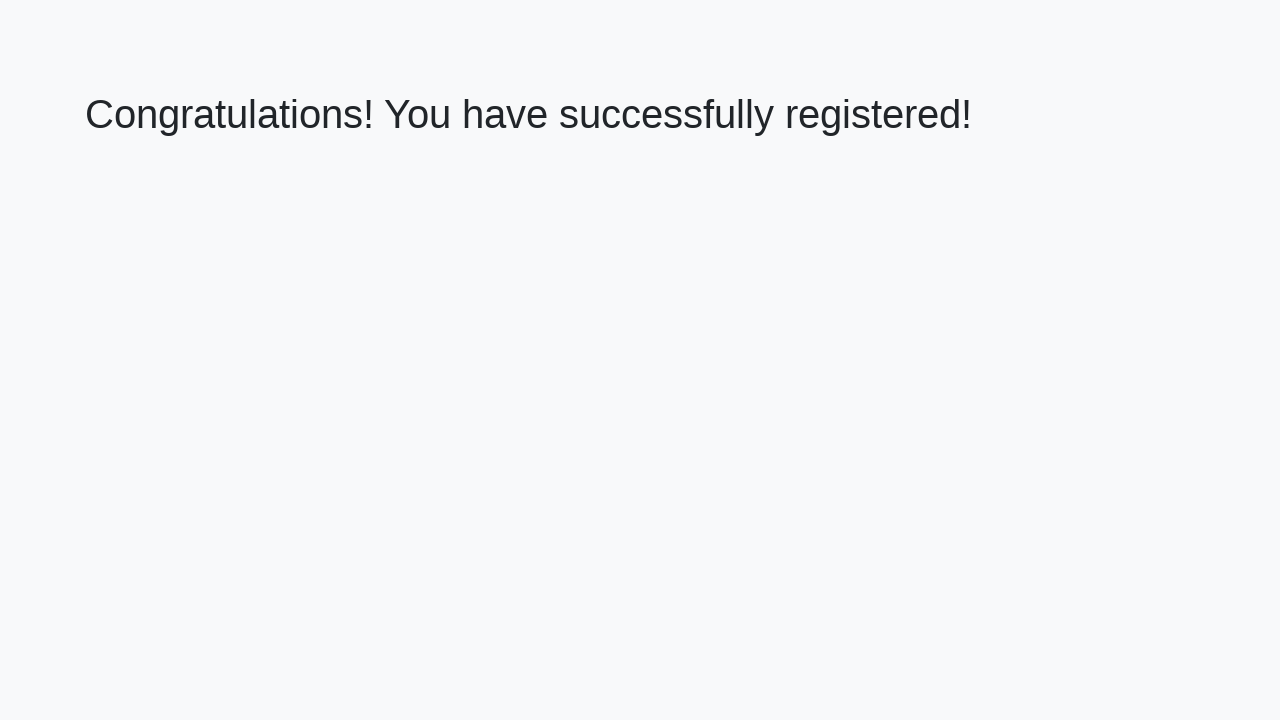

Verified registration success message matches expected text
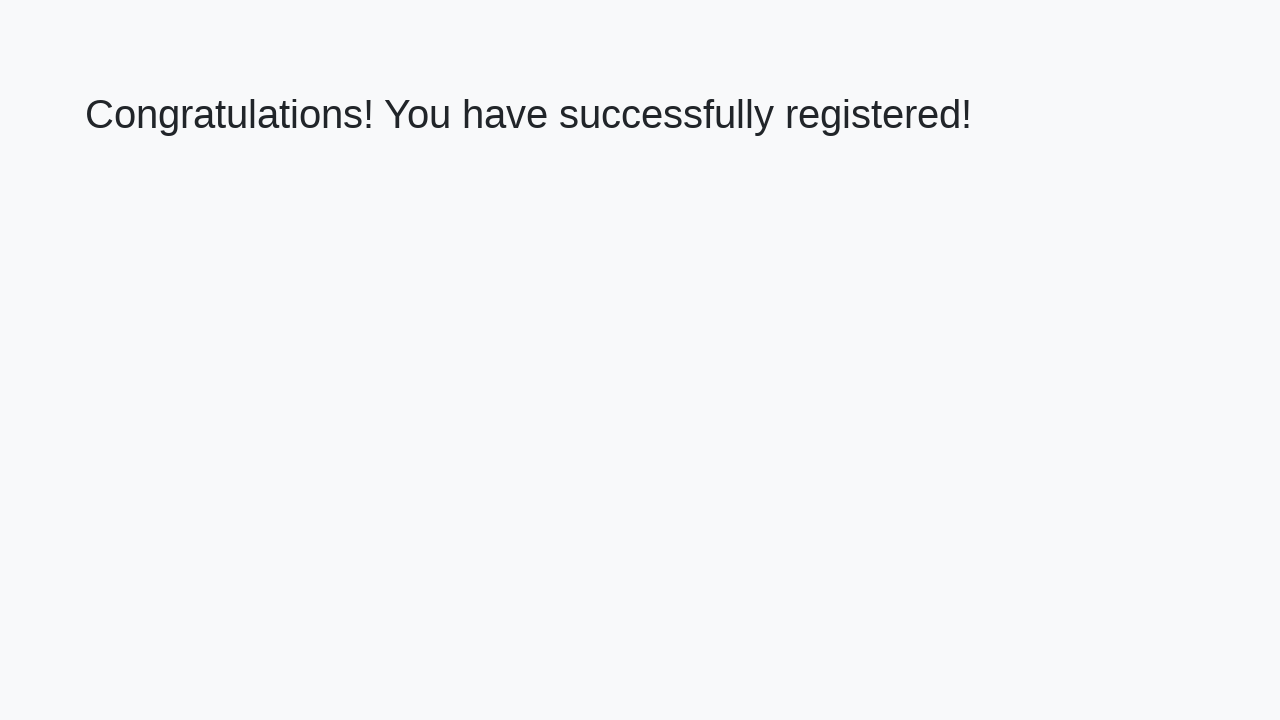

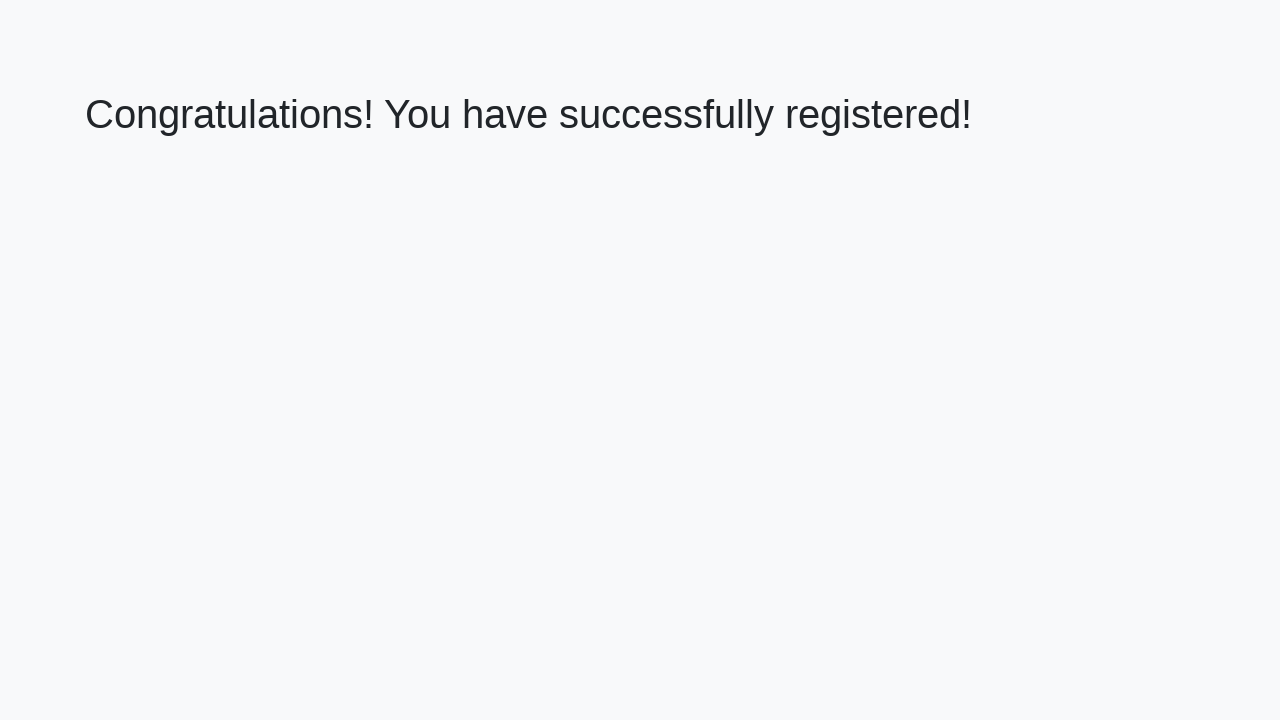